Tests radio button selection by clicking on Radio 3 and validating selection states

Starting URL: http://antoniotrindade.com.br/treinoautomacao/elementsweb.html

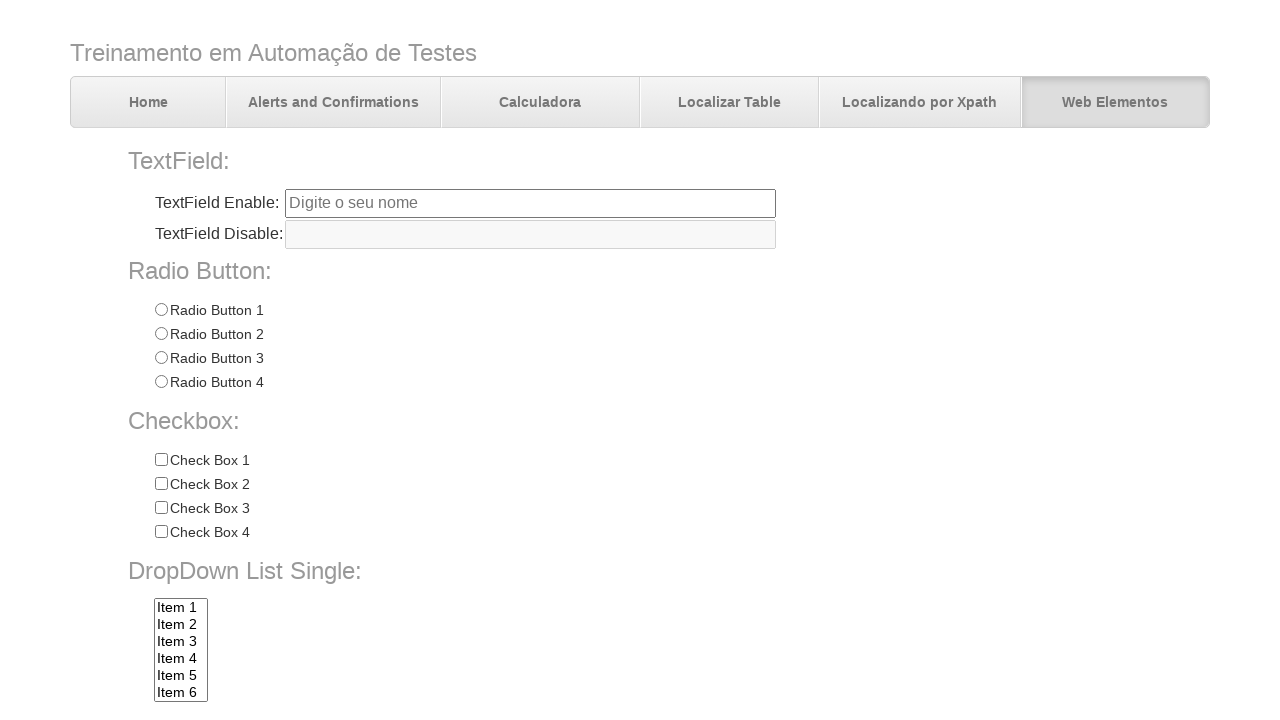

Located all radio buttons in radioGroup1
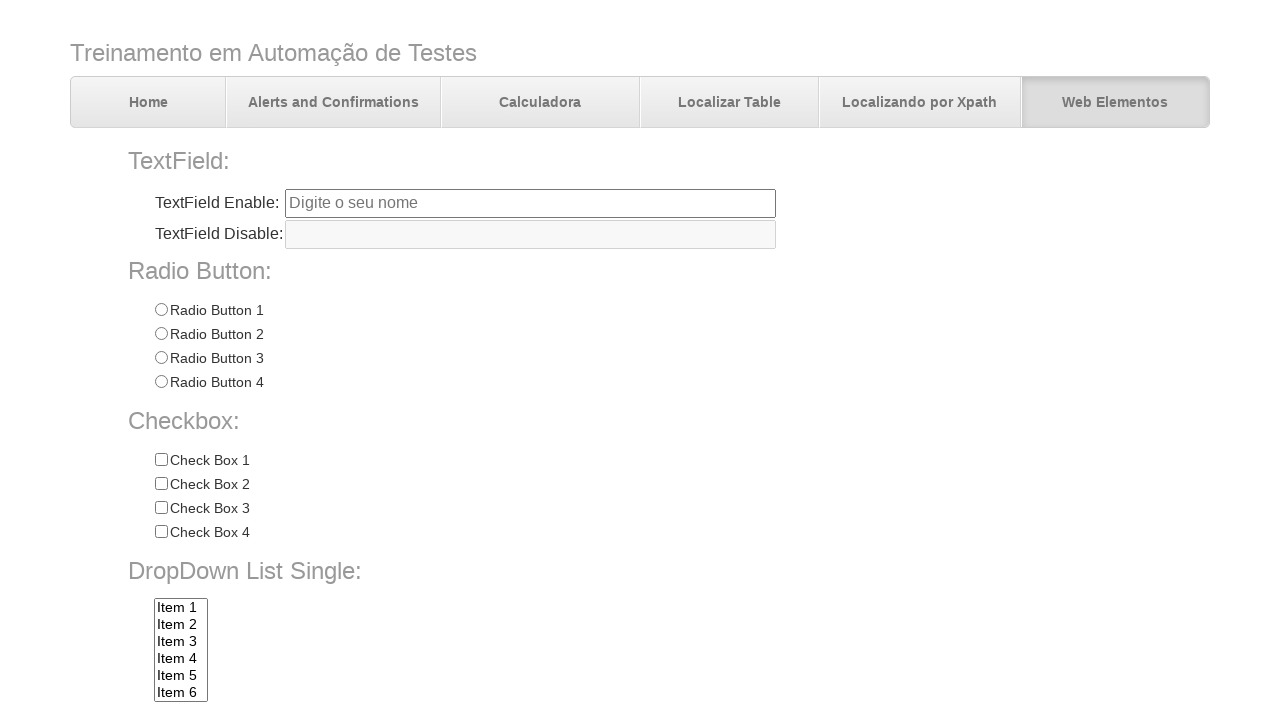

Verified that 4 radio buttons are present
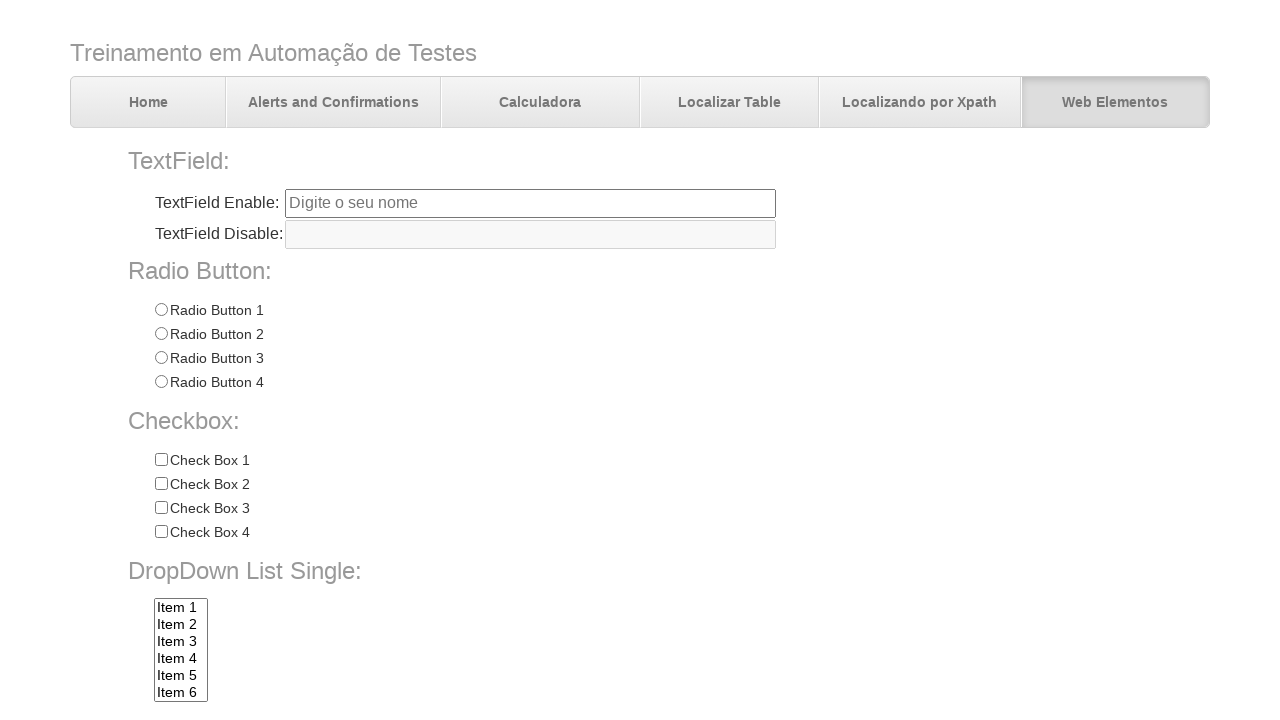

Clicked on Radio 3 at (161, 358) on input[name='radioGroup1'][value='Radio 3']
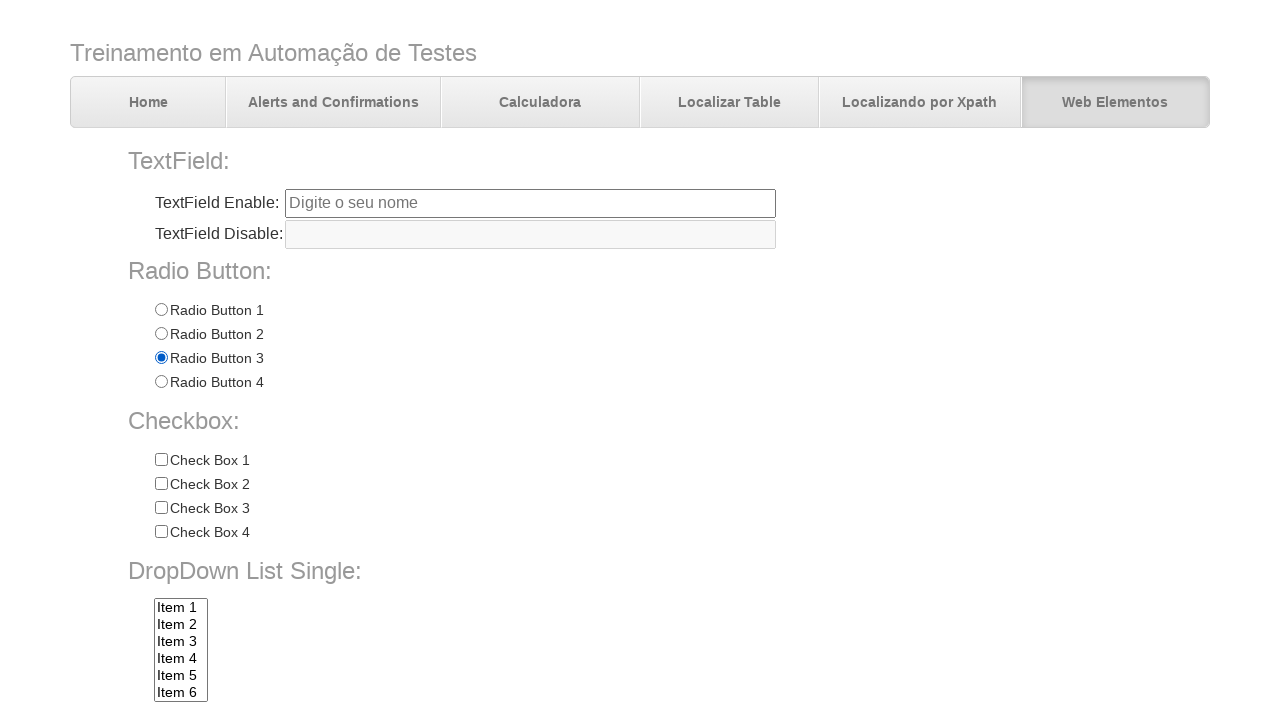

Verified that Radio 3 is selected
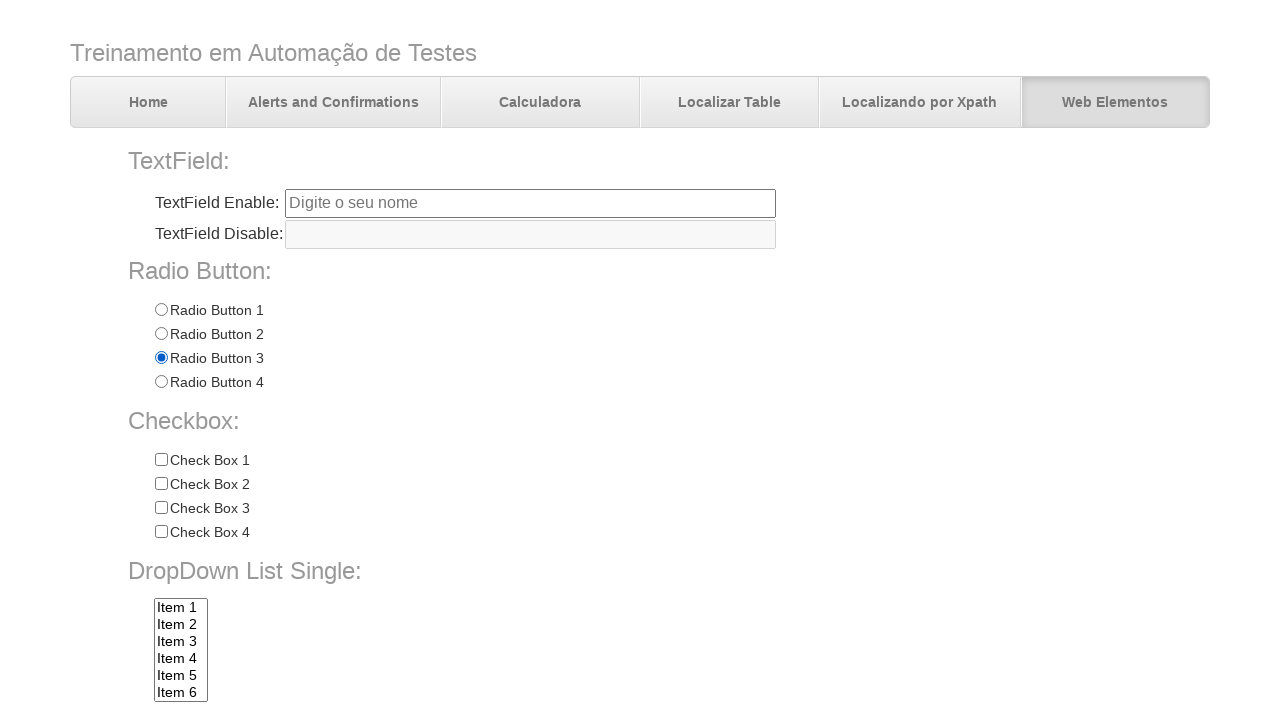

Verified that Radio 1 is not selected
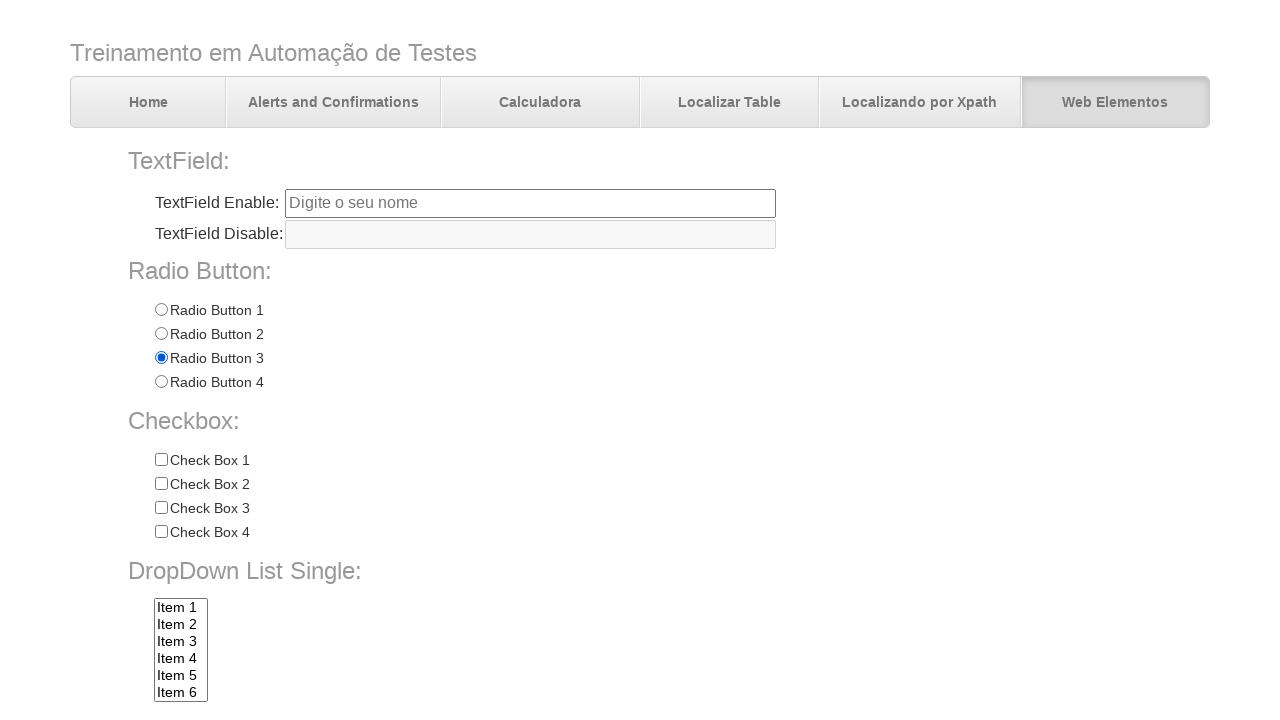

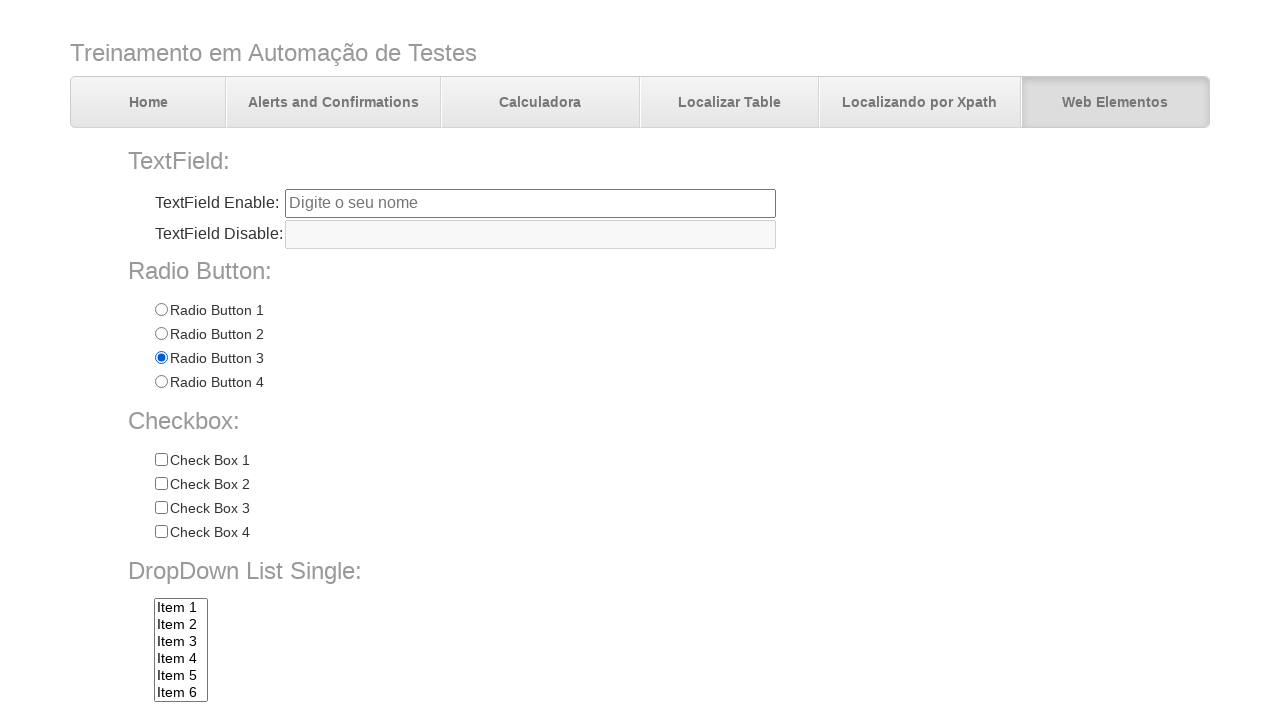